Tests registration form validation when email confirmation doesn't match the original email

Starting URL: https://alada.vn/tai-khoan/dang-ky.html

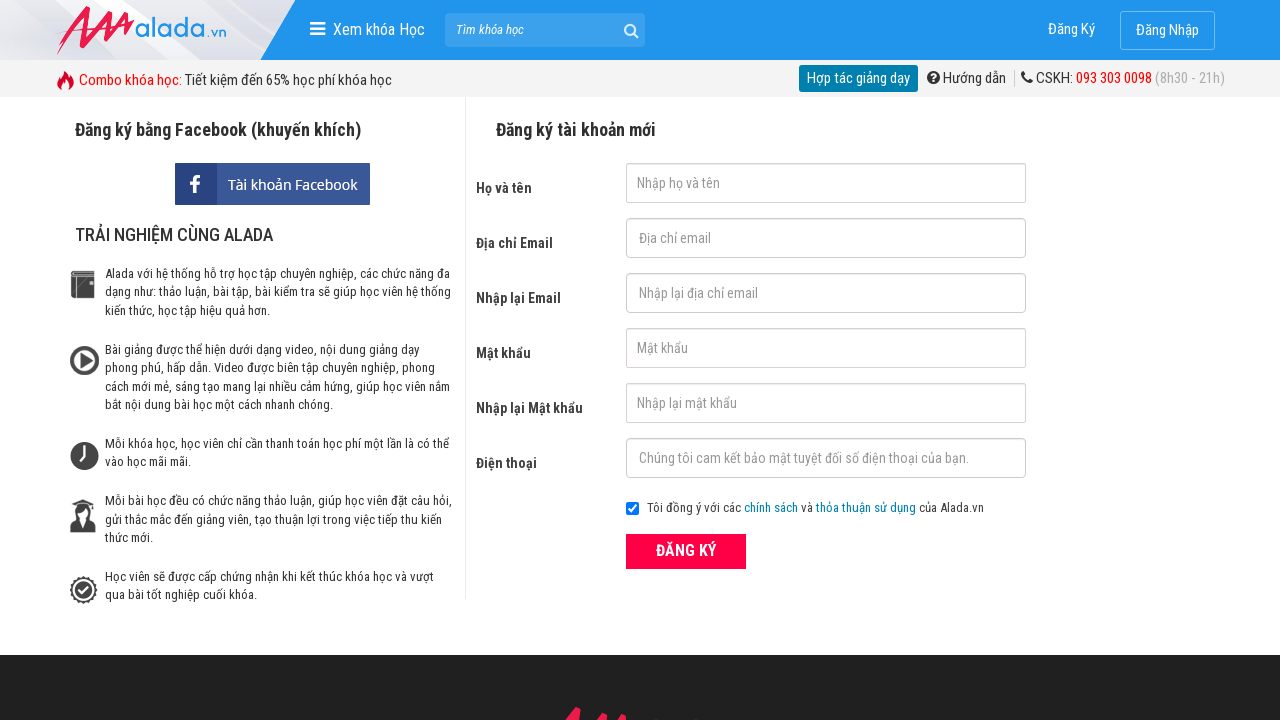

Filled full name field with 'Tran Thi B' on //label[text()='Họ và tên']/following-sibling::input
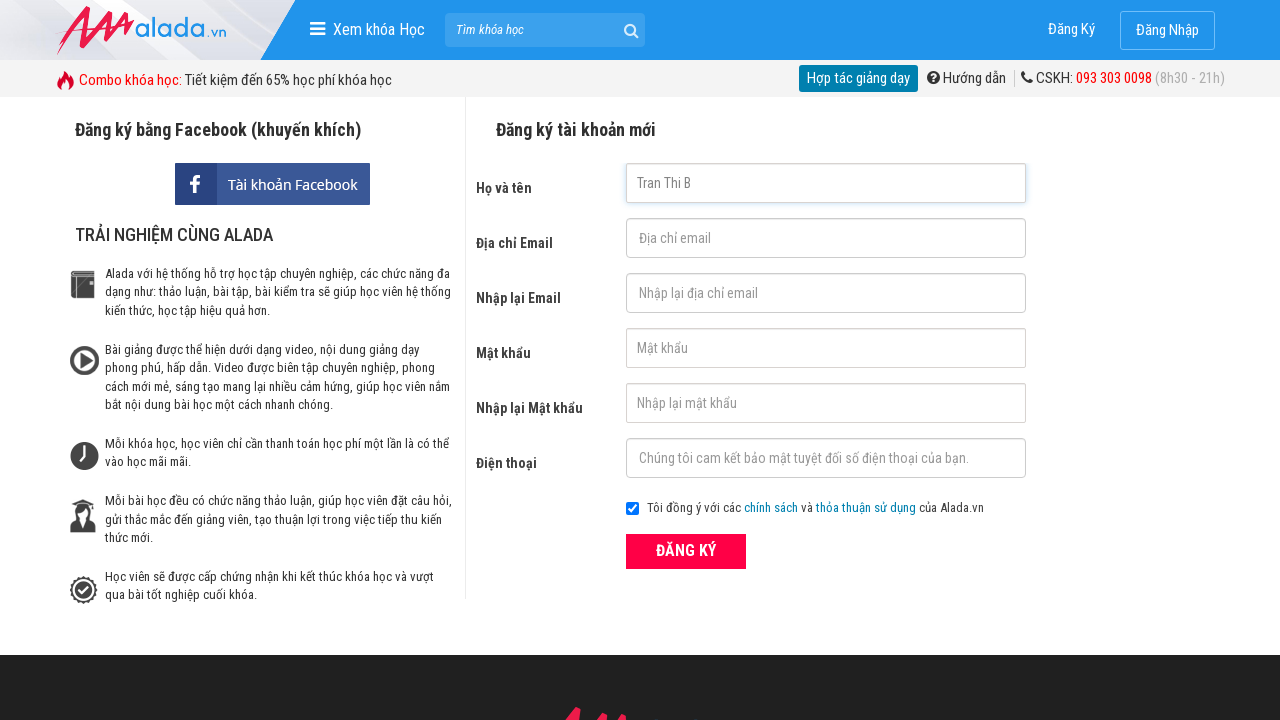

Filled email field with 'test@example.com' on #txtEmail
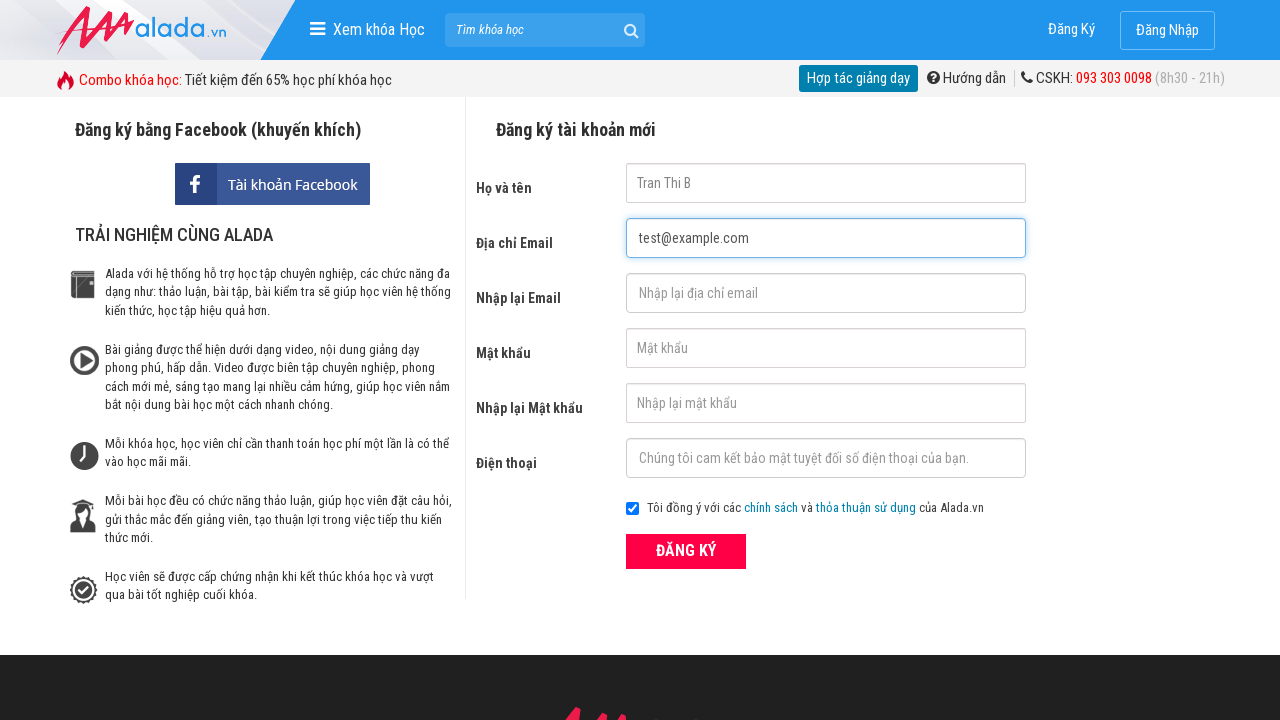

Filled email confirmation field with mismatched email 'different@example.com' on input[name='txtCEmail']
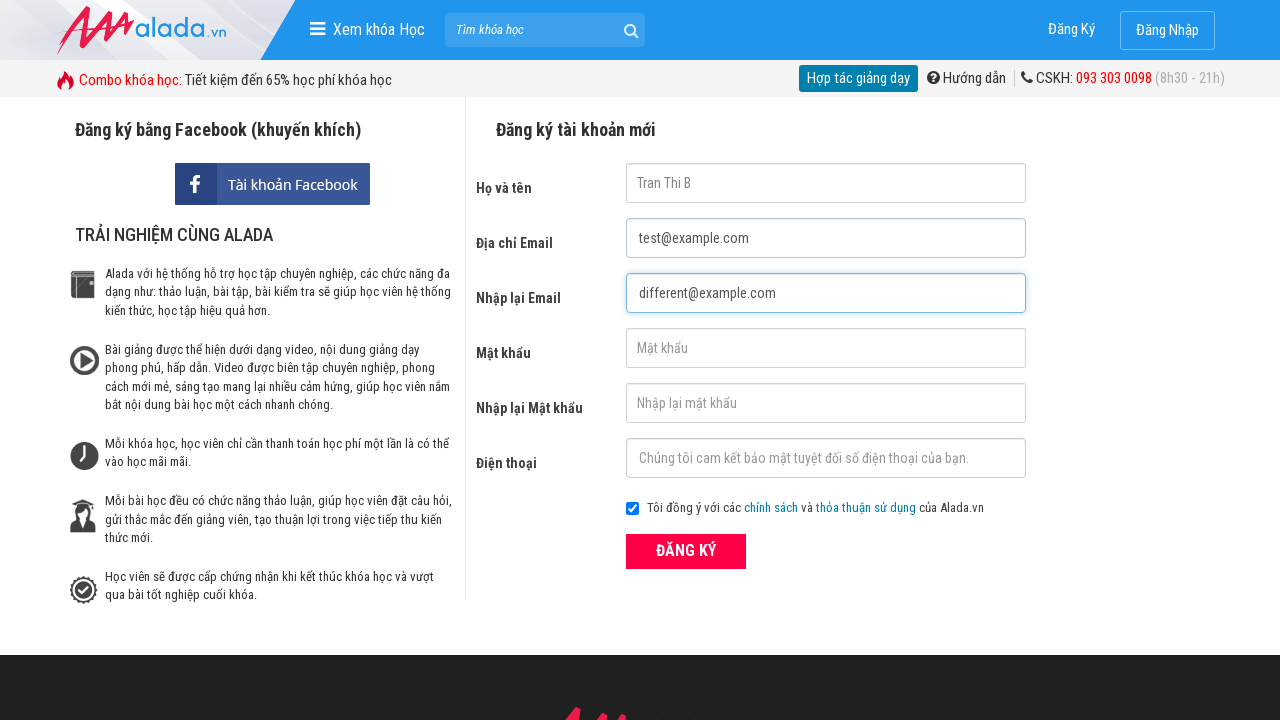

Filled password field with 'Secure@456' on #txtPassword
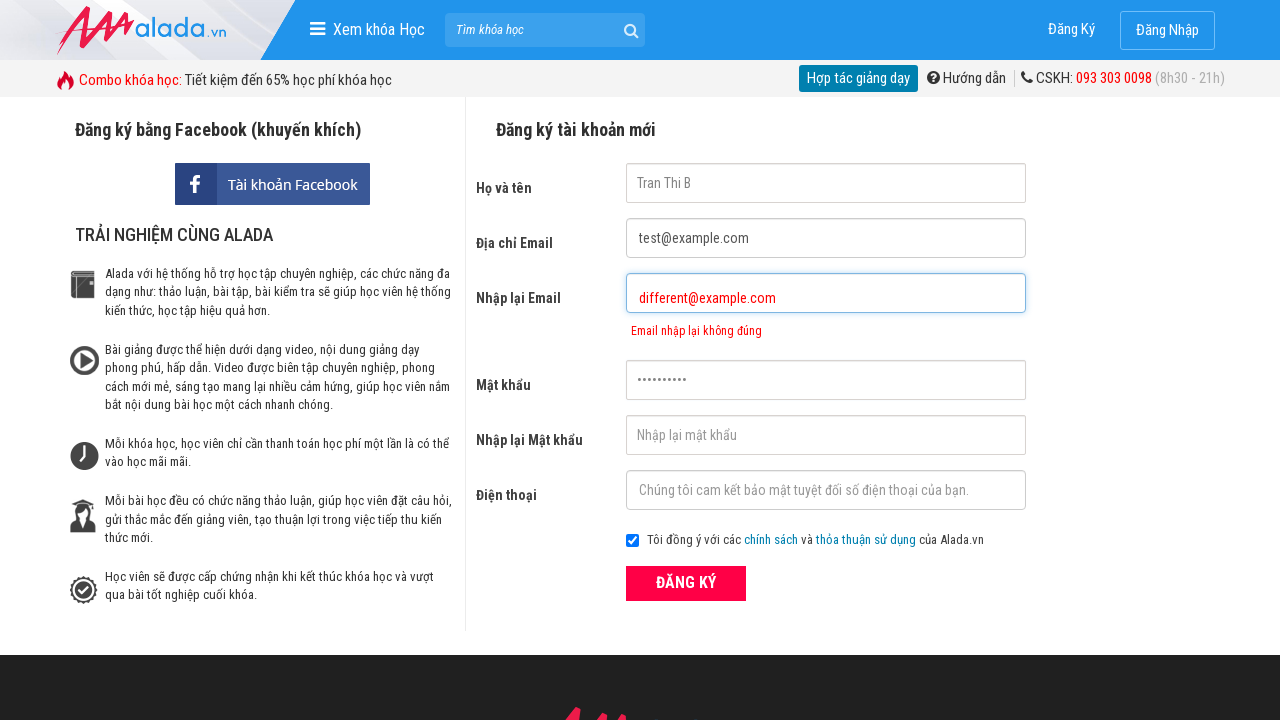

Filled password confirmation field with 'Secure@456' on #txtCPassword
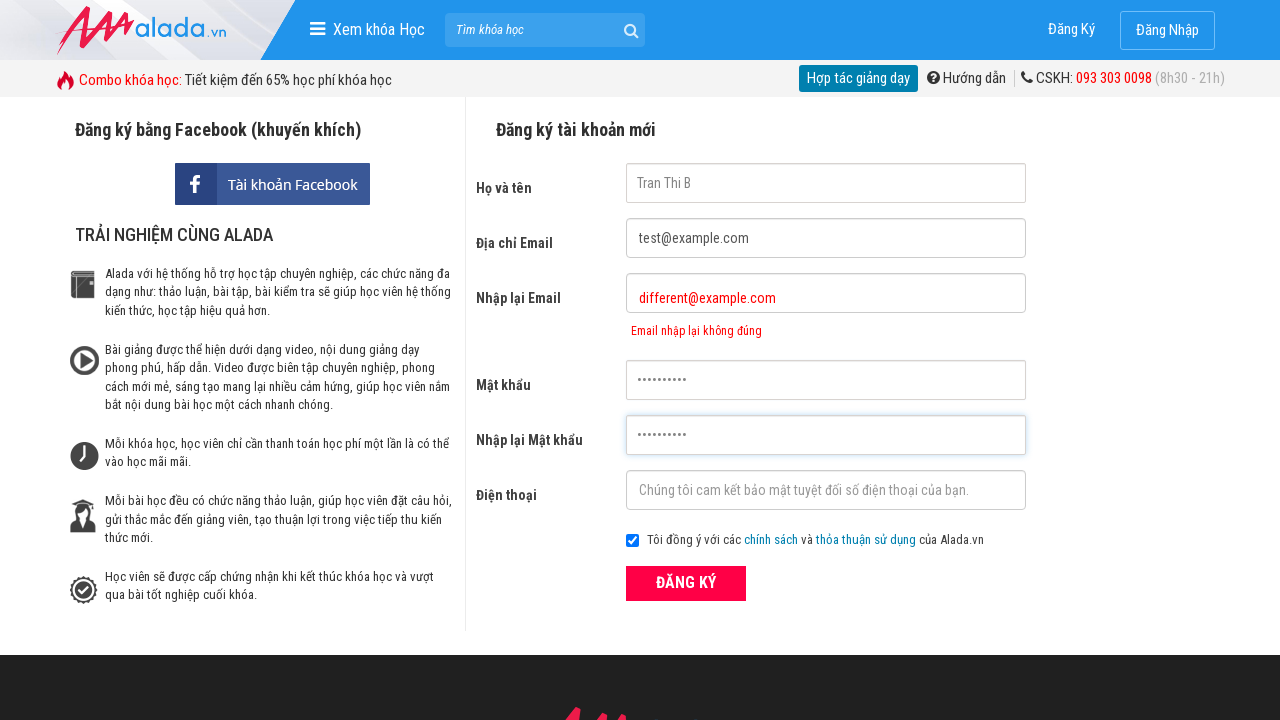

Filled phone number field with '0923456789' on //input[@name='txtPhone']
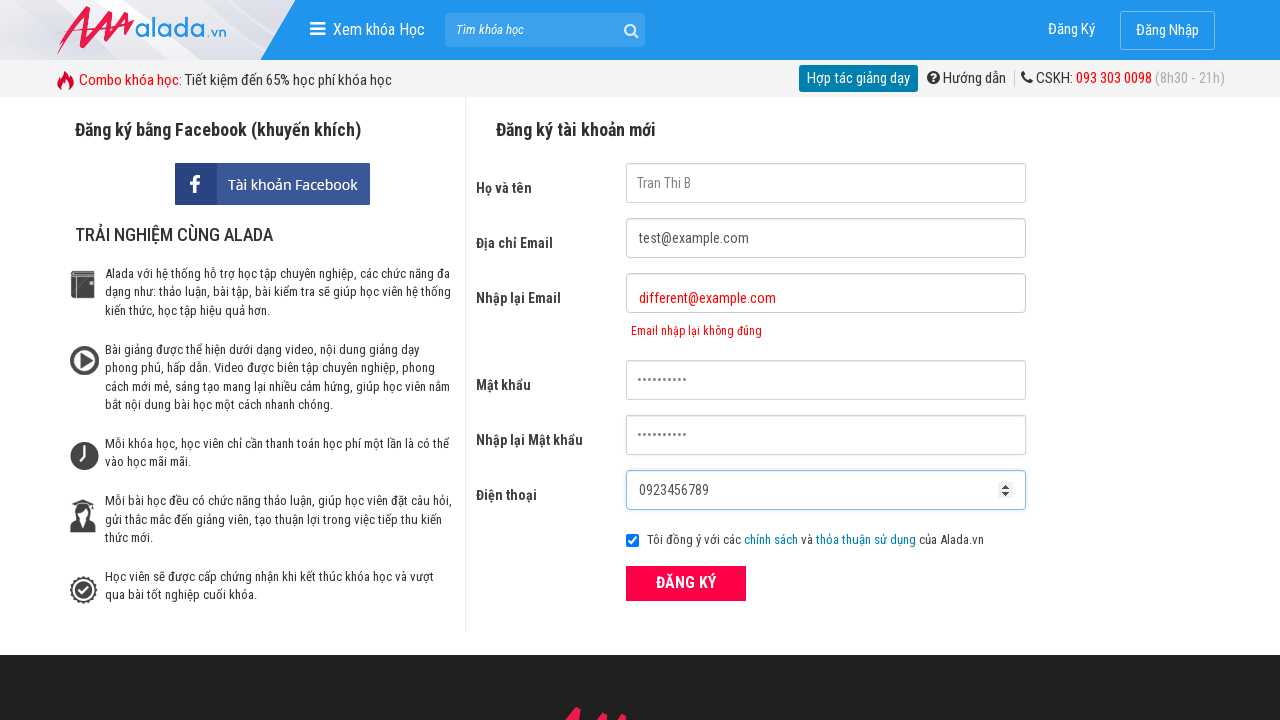

Clicked ĐĂNG KÝ (Register) button at (686, 583) on xpath=//div[@class='field_btn']/button[text()='ĐĂNG KÝ']
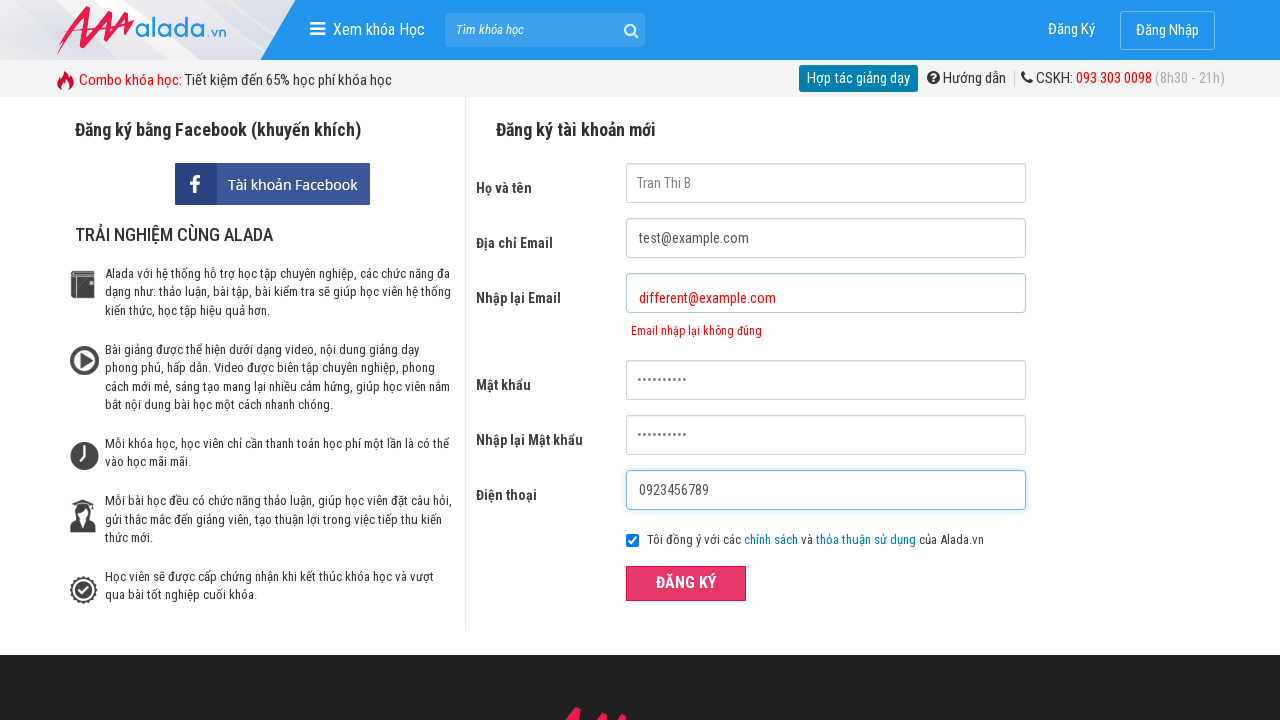

Email confirmation validation error message appeared
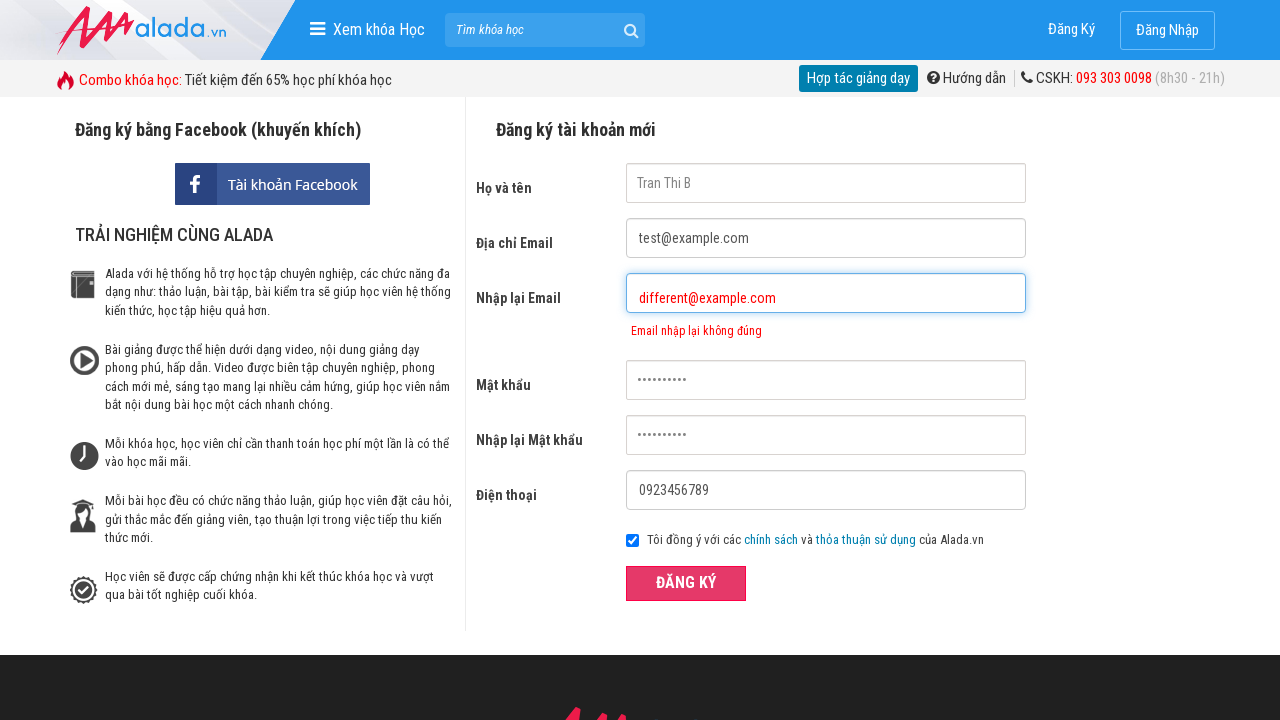

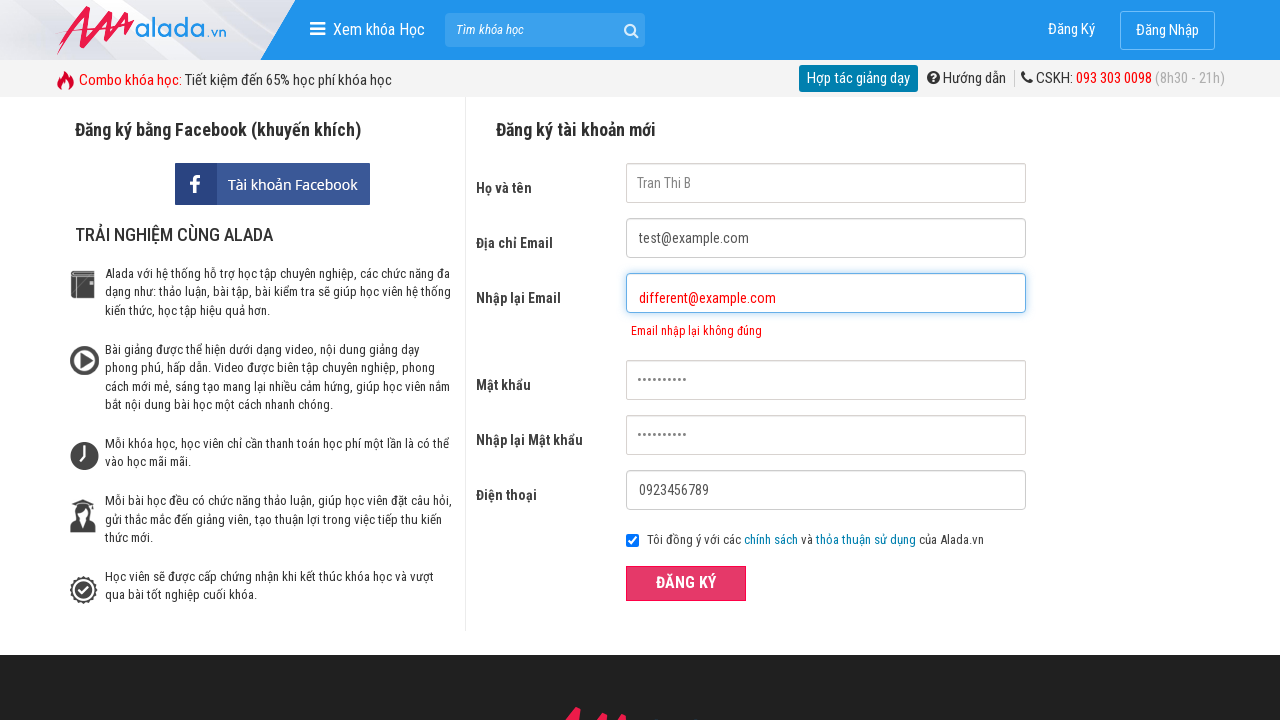